Tests dropdown selection functionality by selecting options using different methods (visible text, index, and value) and verifying the selections

Starting URL: https://demoqa.com/select-menu

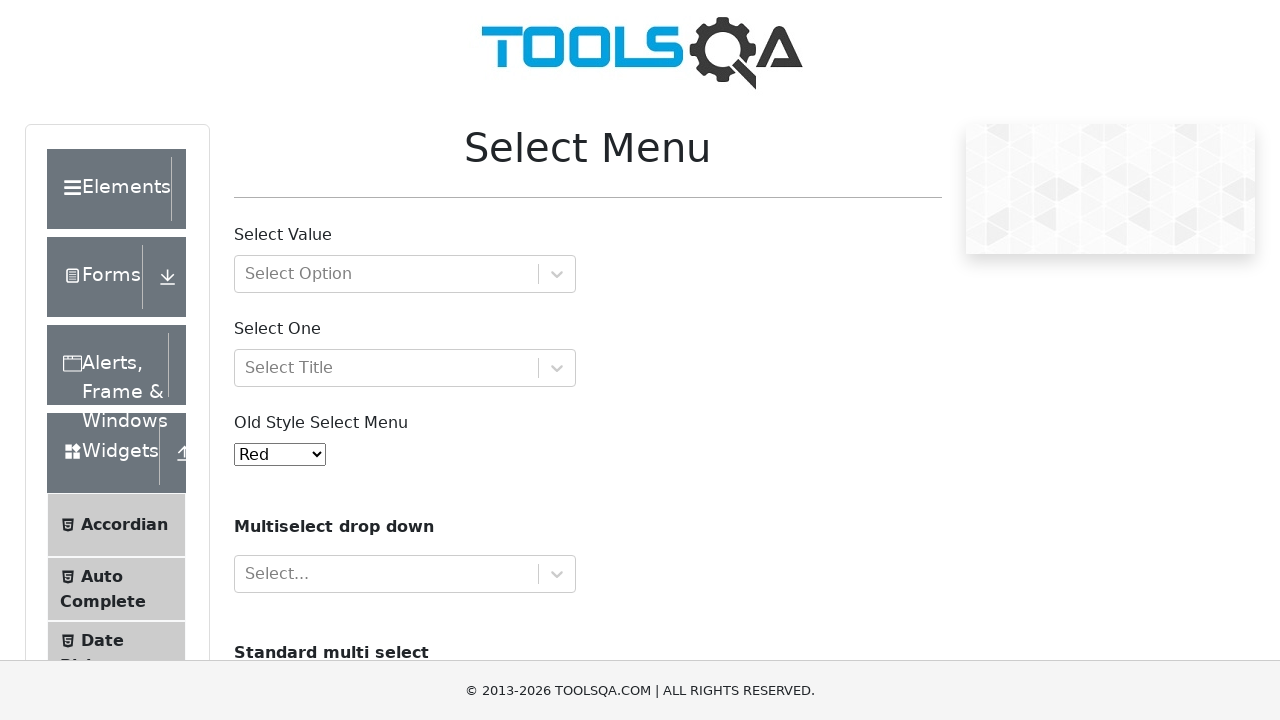

Retrieved initial dropdown value
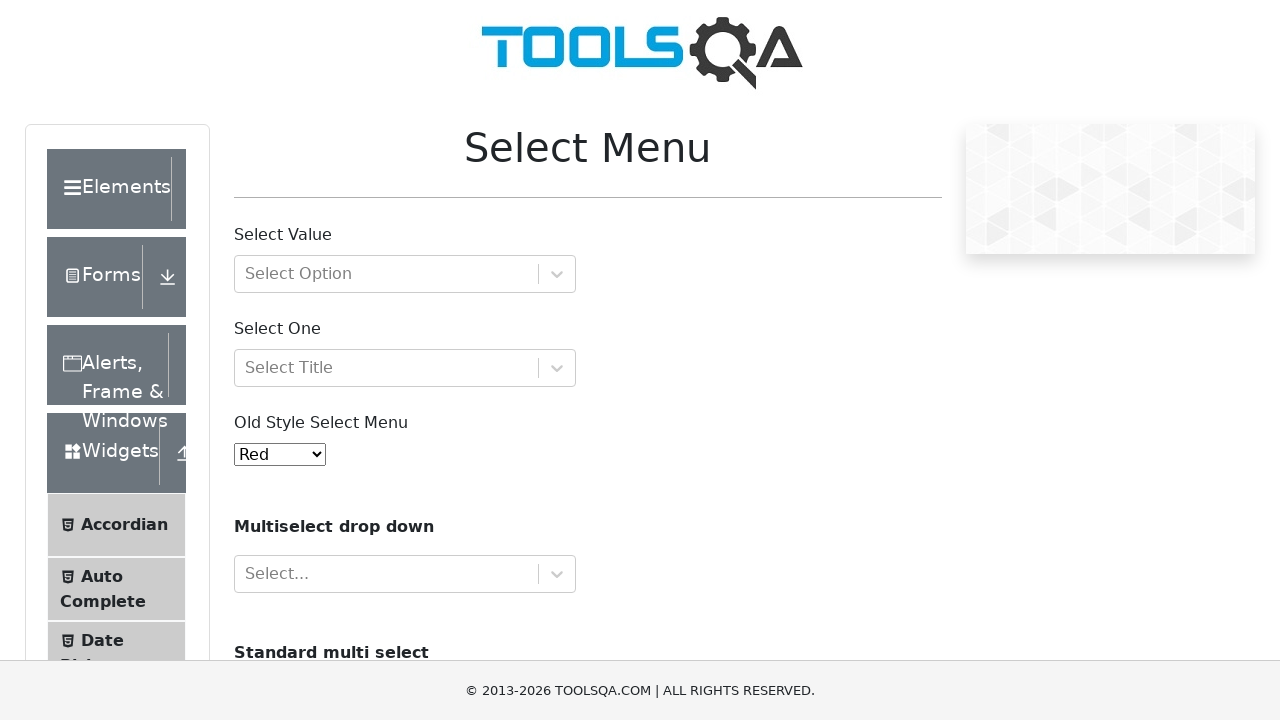

Verified initial selection is 'Red'
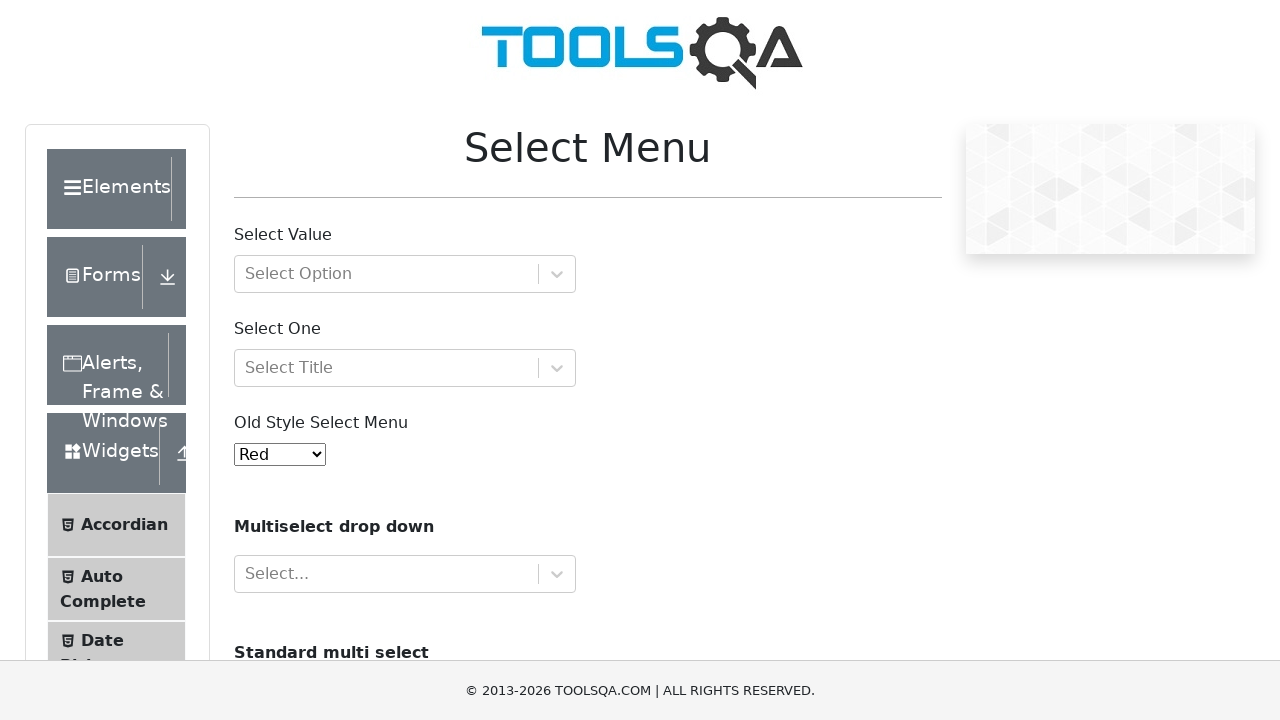

Selected 'Black' option by visible text on #oldSelectMenu
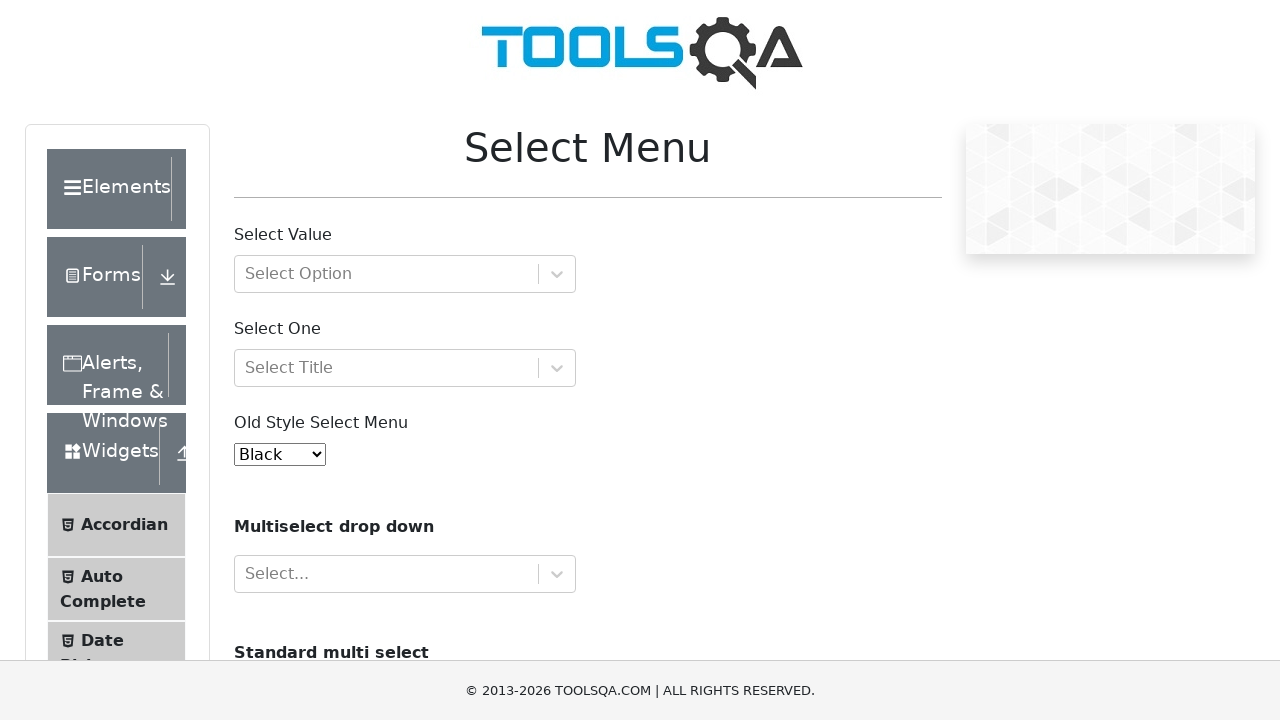

Verified selection changed to 'Black'
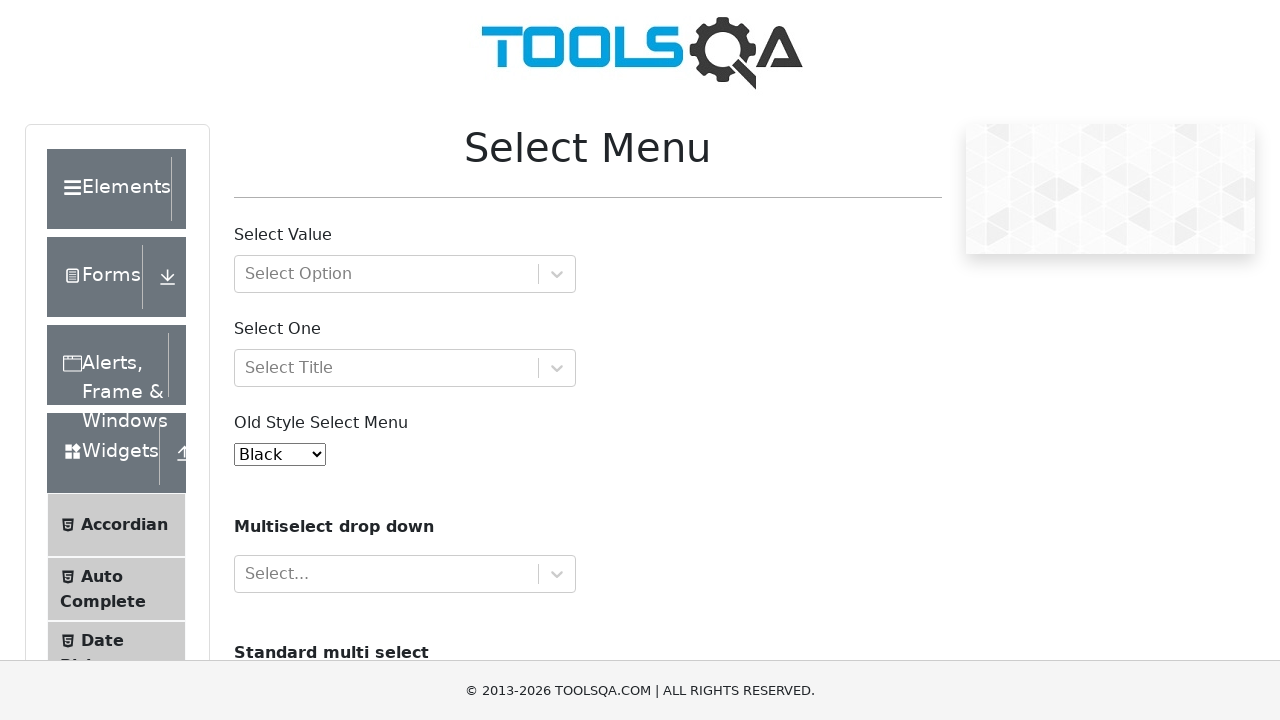

Selected option at index 6 ('White') on #oldSelectMenu
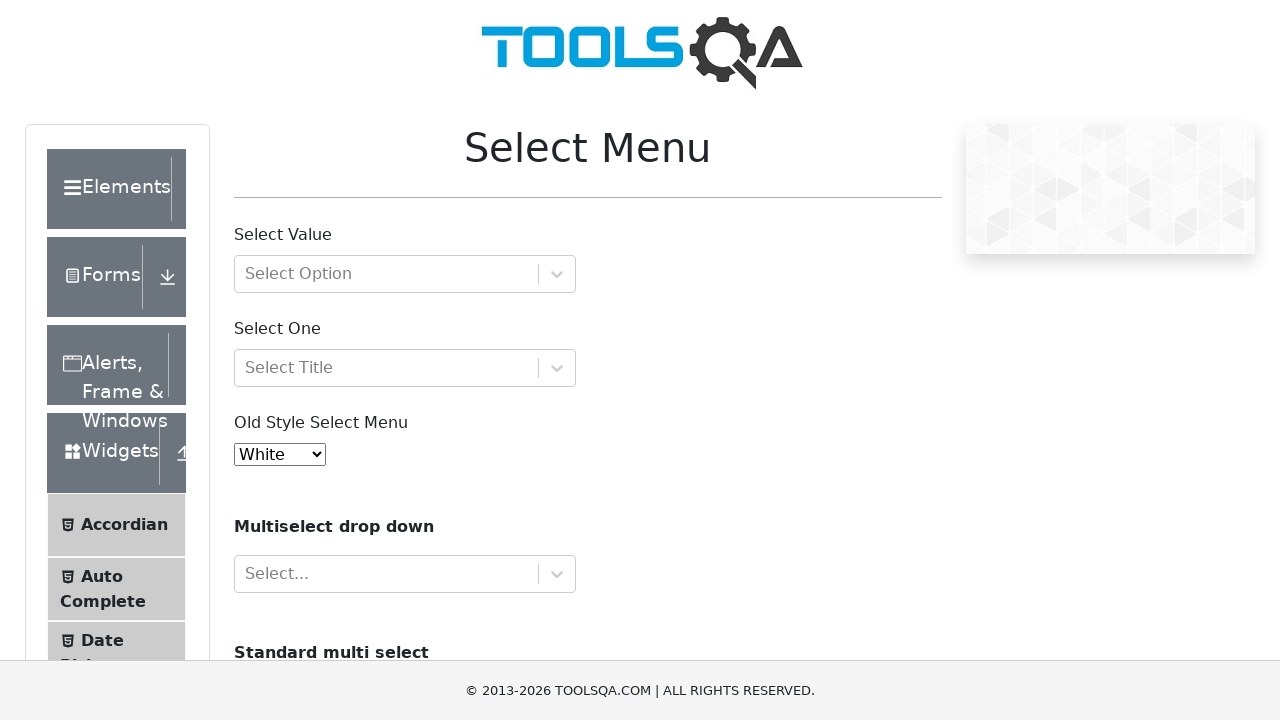

Verified selection changed to 'White'
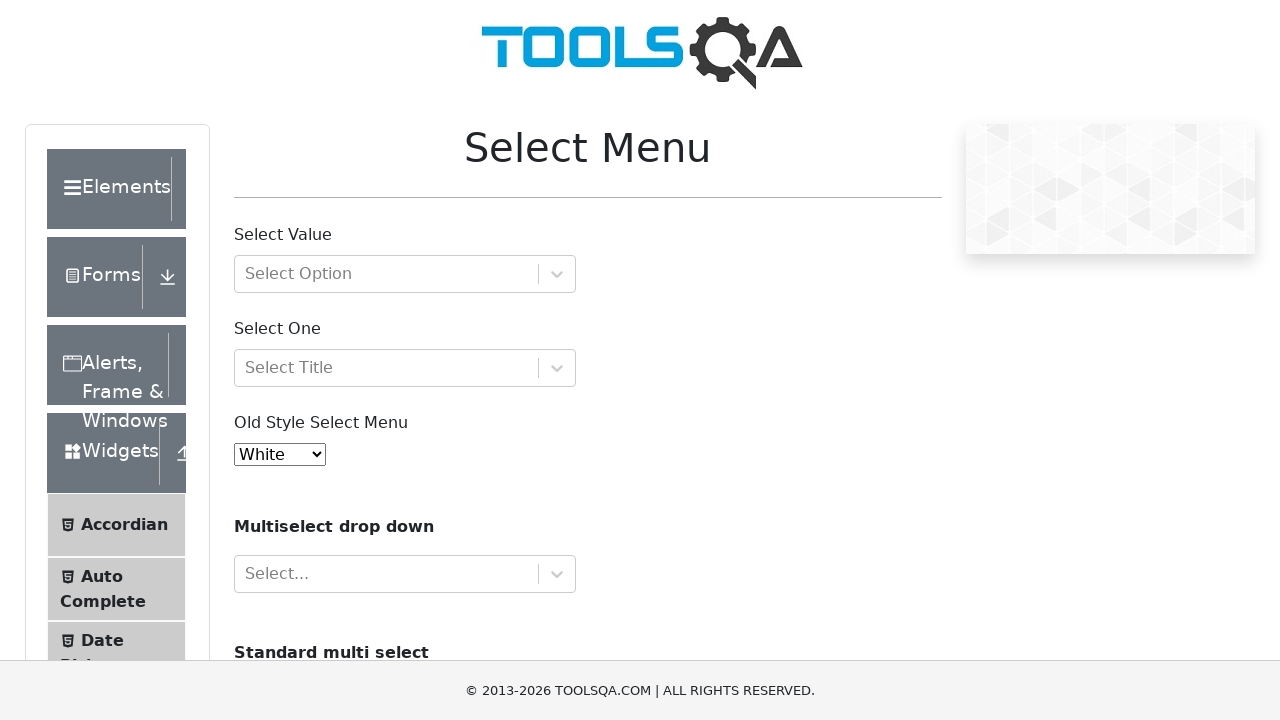

Selected option with value '3' ('Yellow') on #oldSelectMenu
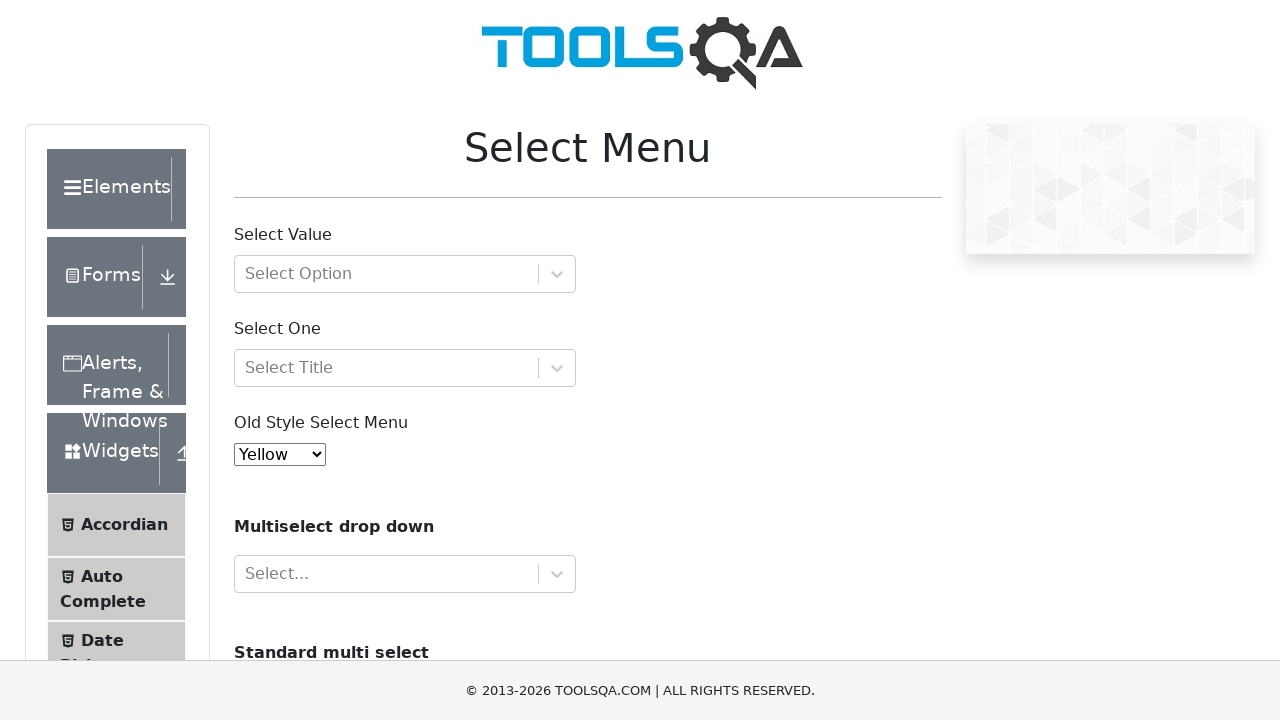

Verified selection changed to 'Yellow'
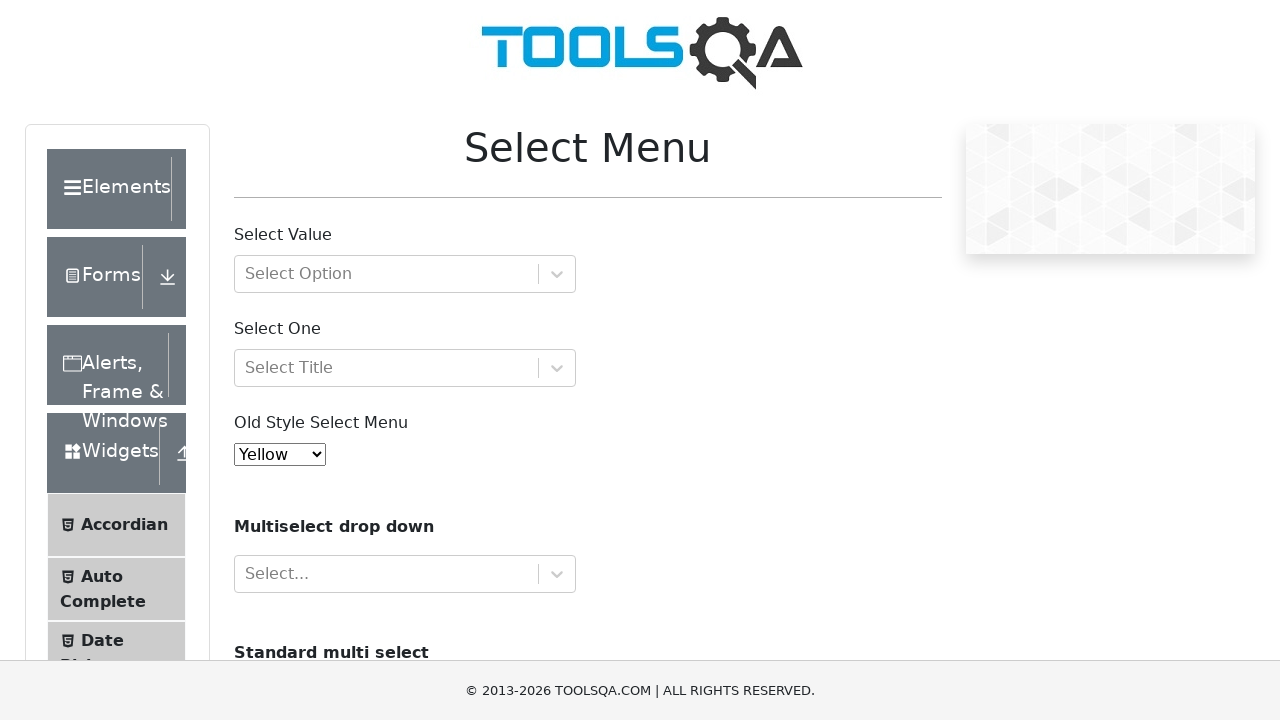

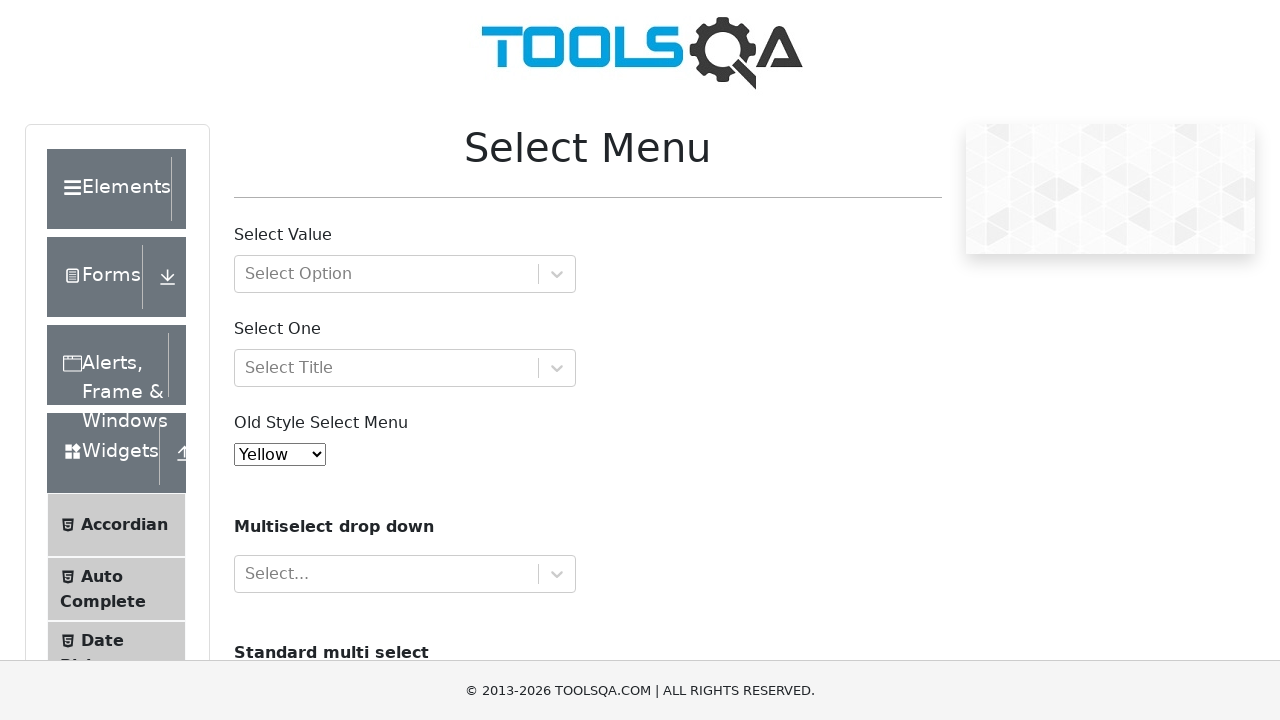